Tests popup window functionality by navigating to a test page and clicking on a link that opens a popup window

Starting URL: http://omayo.blogspot.com/

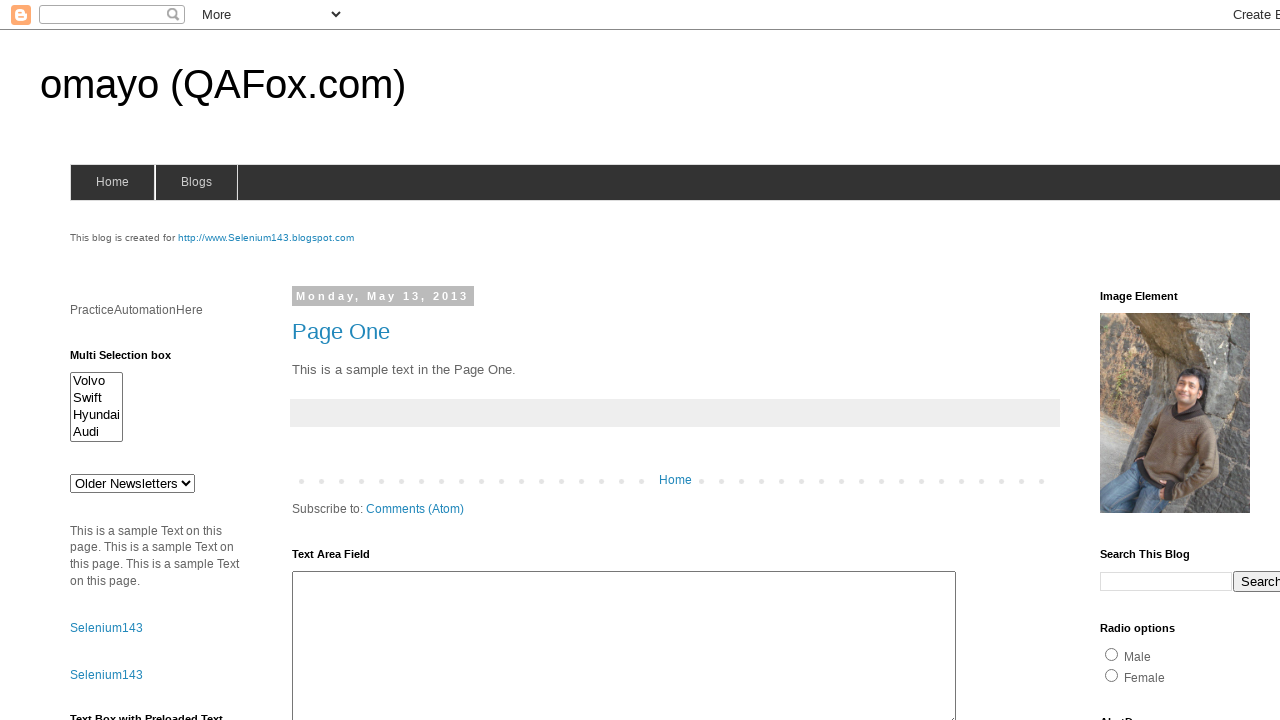

Clicked link to open a popup window at (132, 360) on xpath=//a[.='Open a popup window']
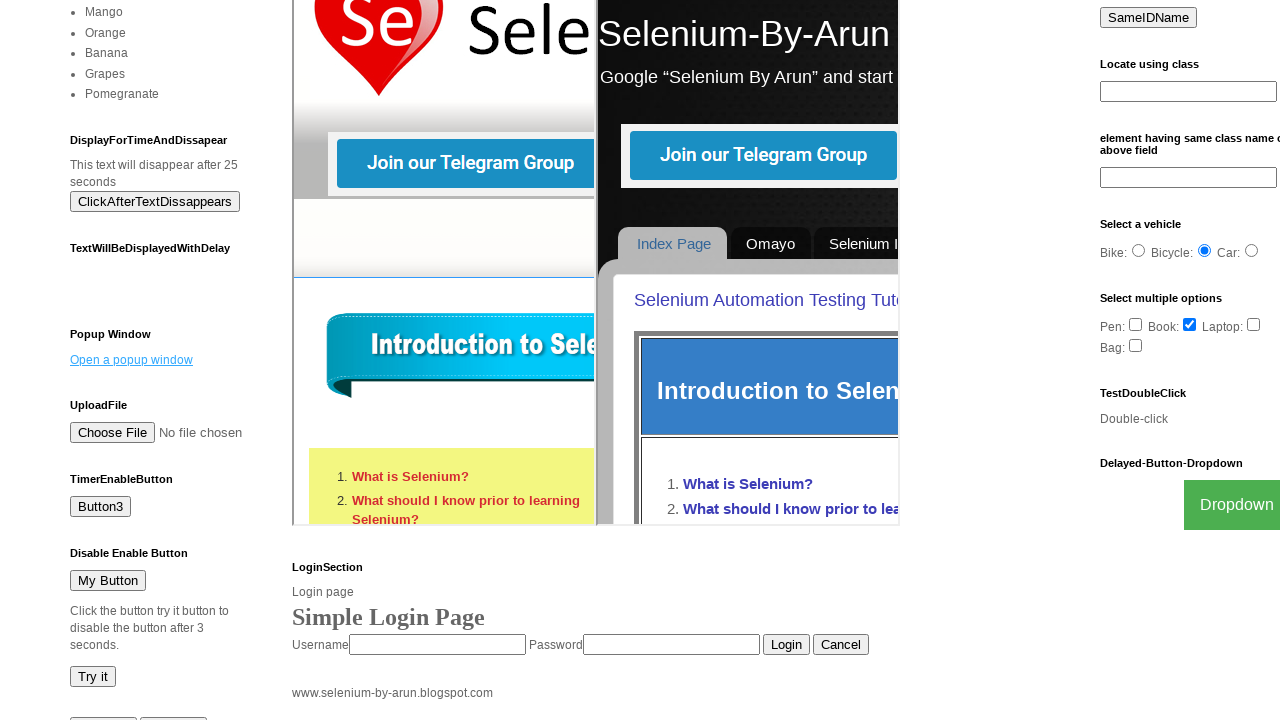

Waited 2 seconds for popup window to open
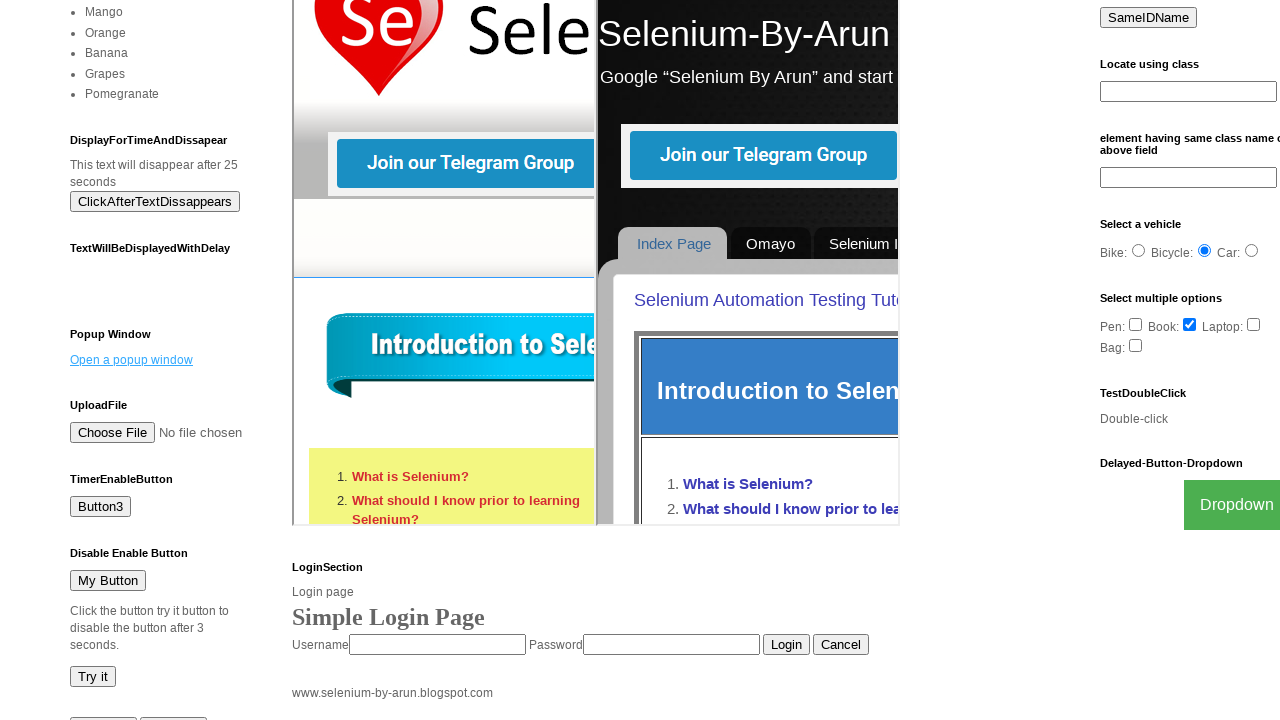

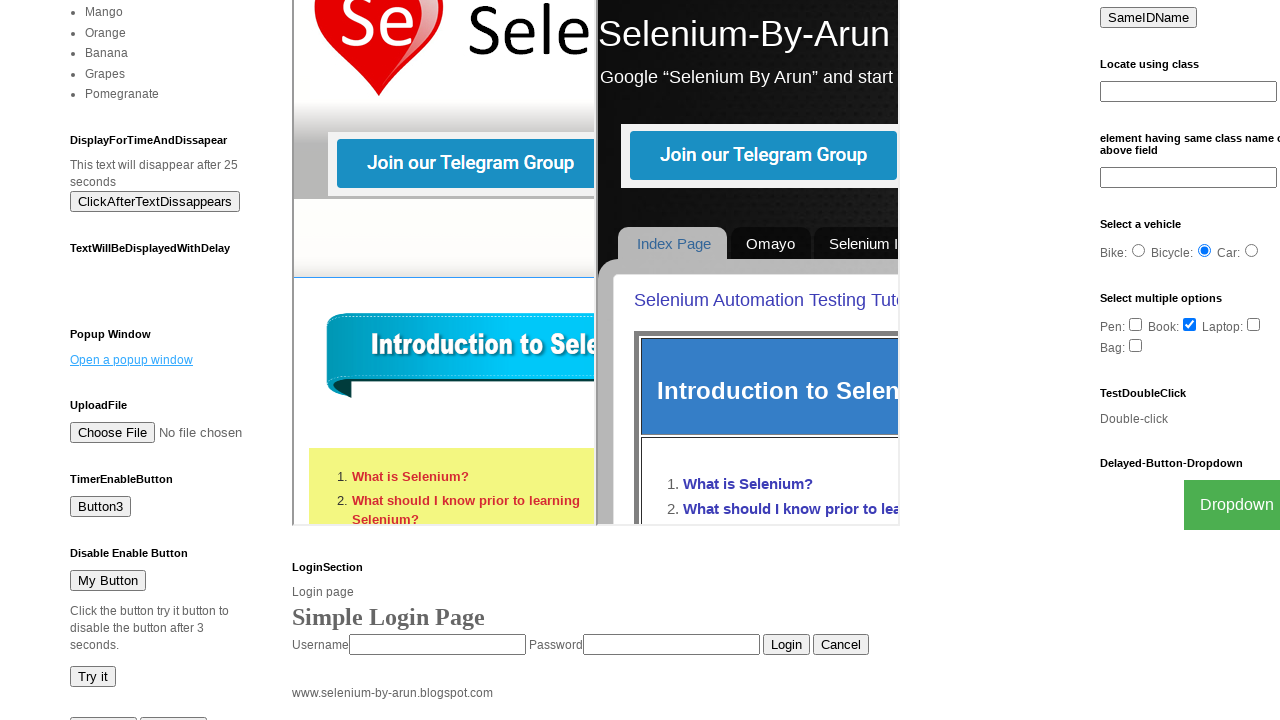